Tests adding multiple specific products (Brocolli, Cauliflower, Cucumber, Beetroot, Tomato) to shopping cart on a practice e-commerce site by iterating through product listings and clicking Add to Cart buttons

Starting URL: https://rahulshettyacademy.com/seleniumPractise/

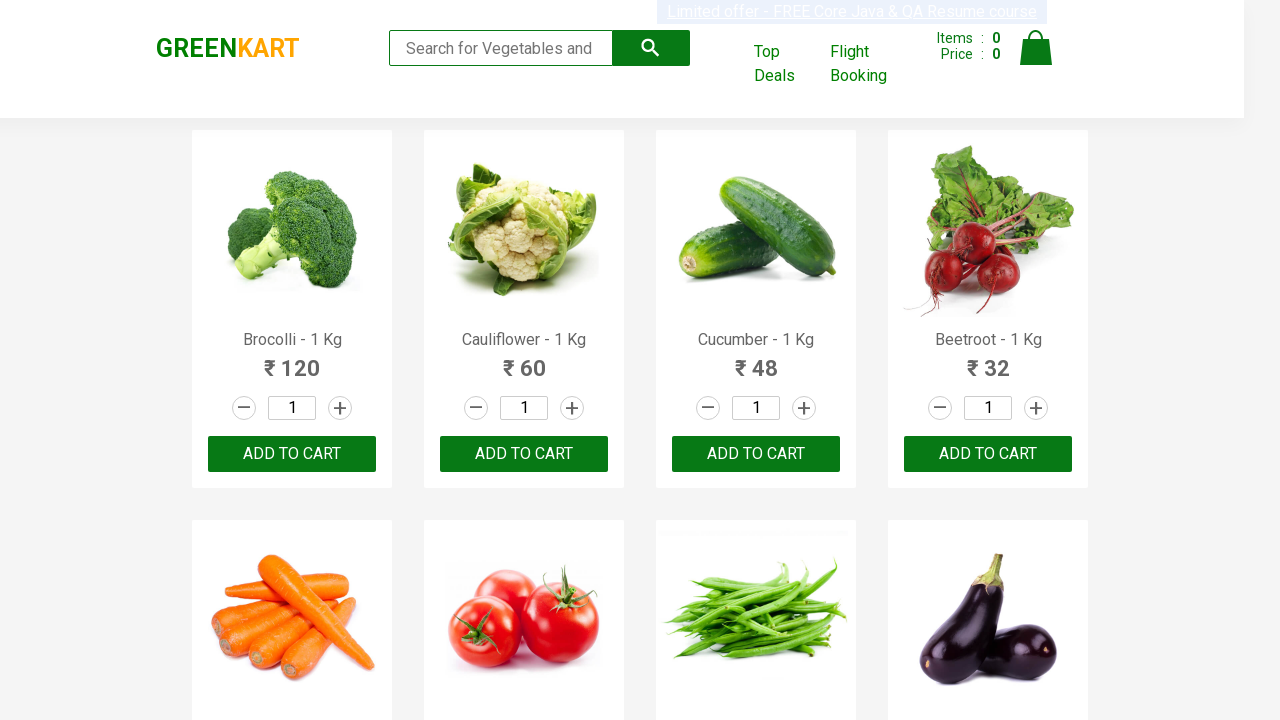

Waited for product listings to load
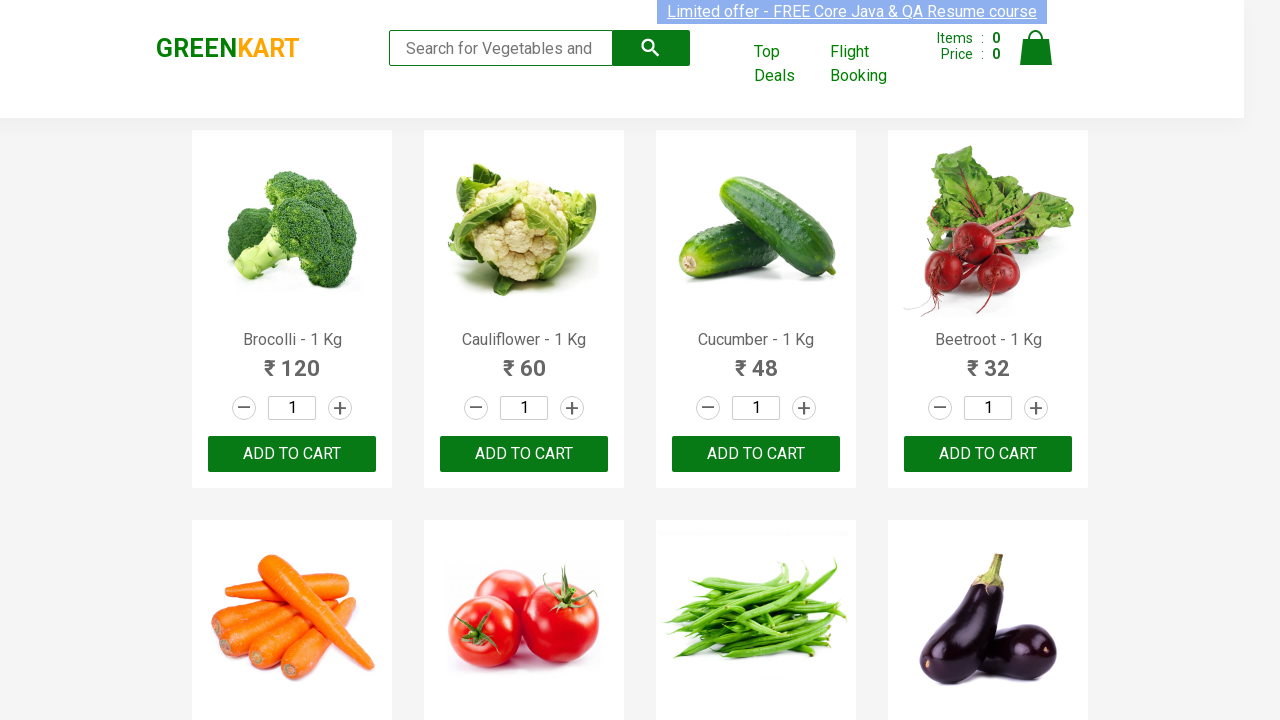

Retrieved all product name elements from the page
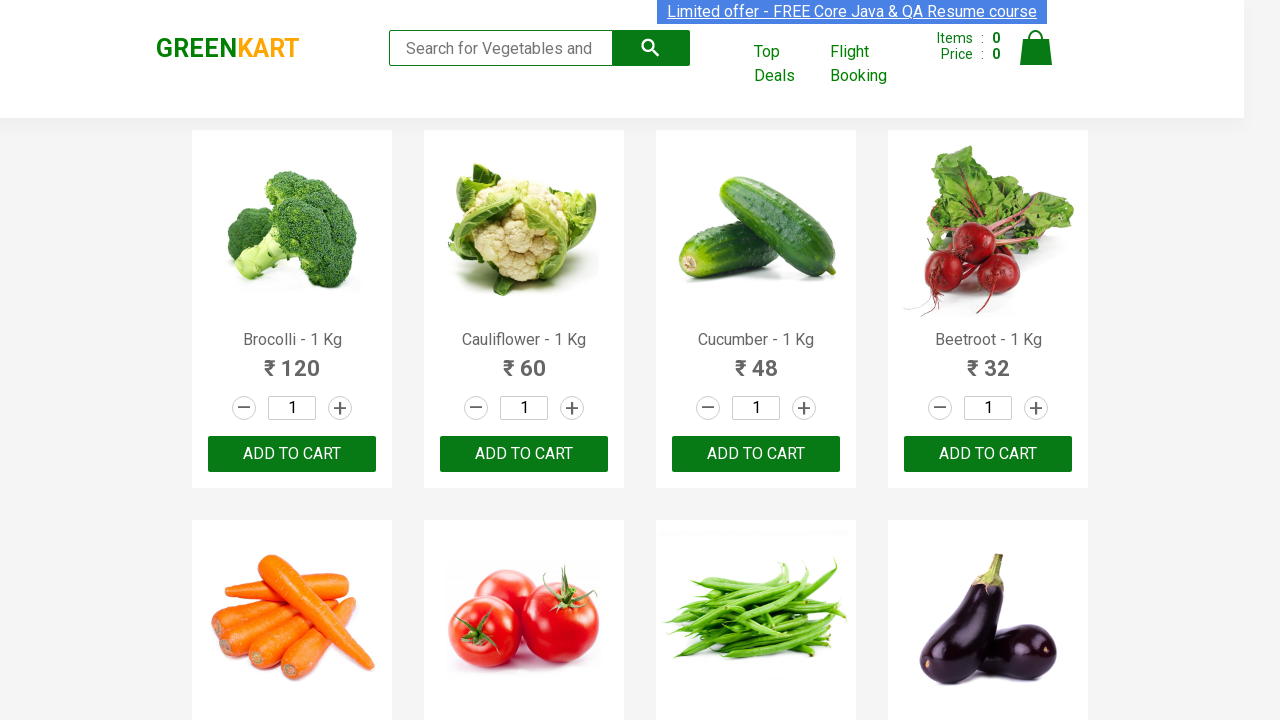

Clicked 'ADD TO CART' button for product: Brocolli at (292, 454) on button:text('ADD TO CART') >> nth=0
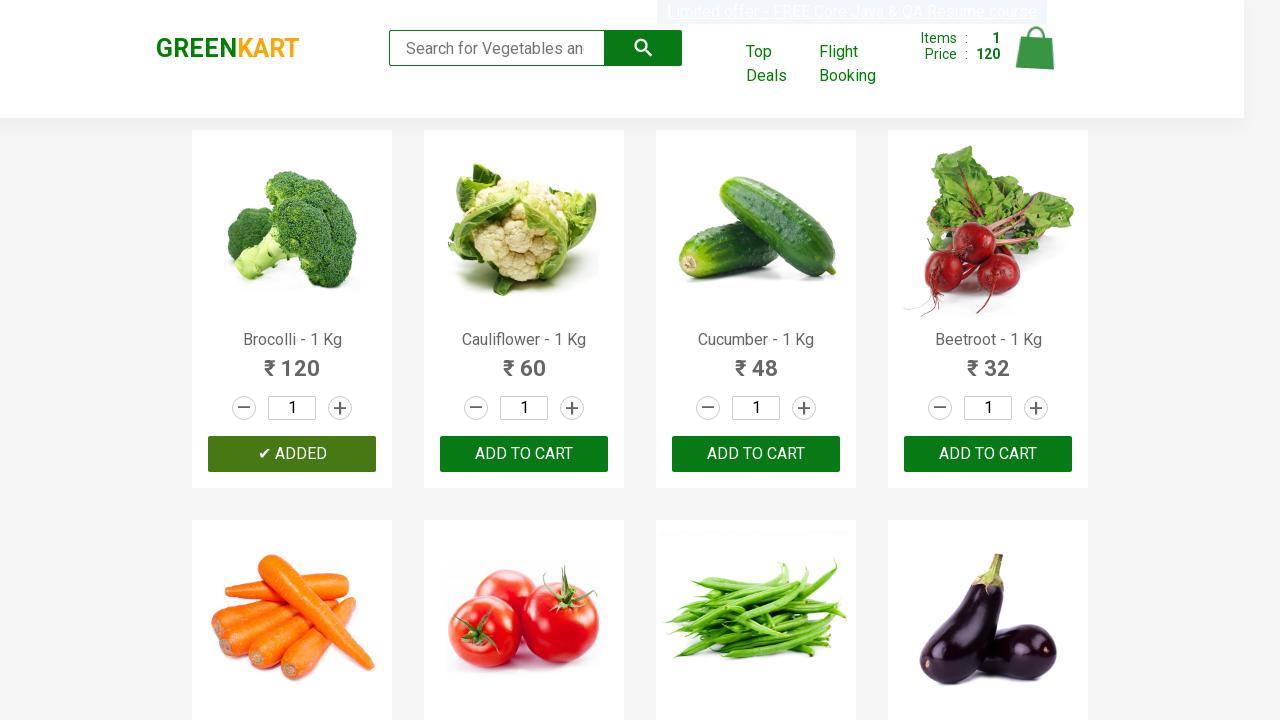

Clicked 'ADD TO CART' button for product: Cauliflower at (756, 454) on button:text('ADD TO CART') >> nth=1
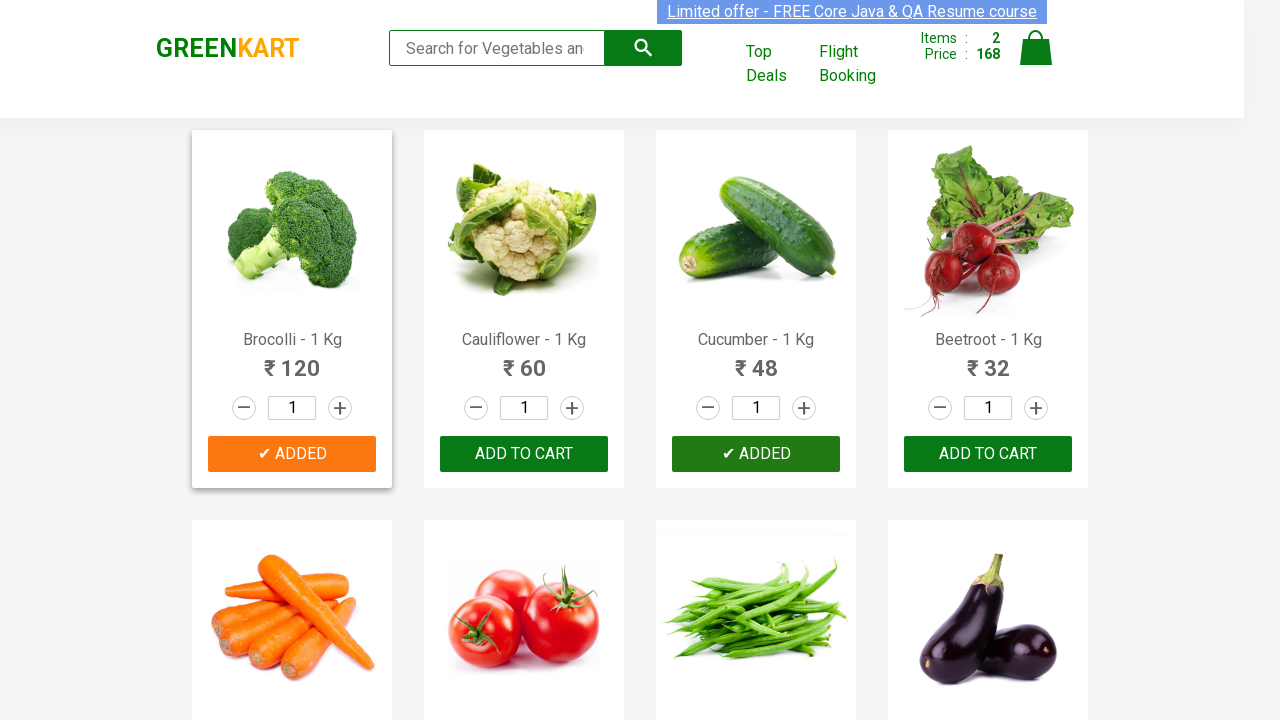

Clicked 'ADD TO CART' button for product: Cucumber at (292, 360) on button:text('ADD TO CART') >> nth=2
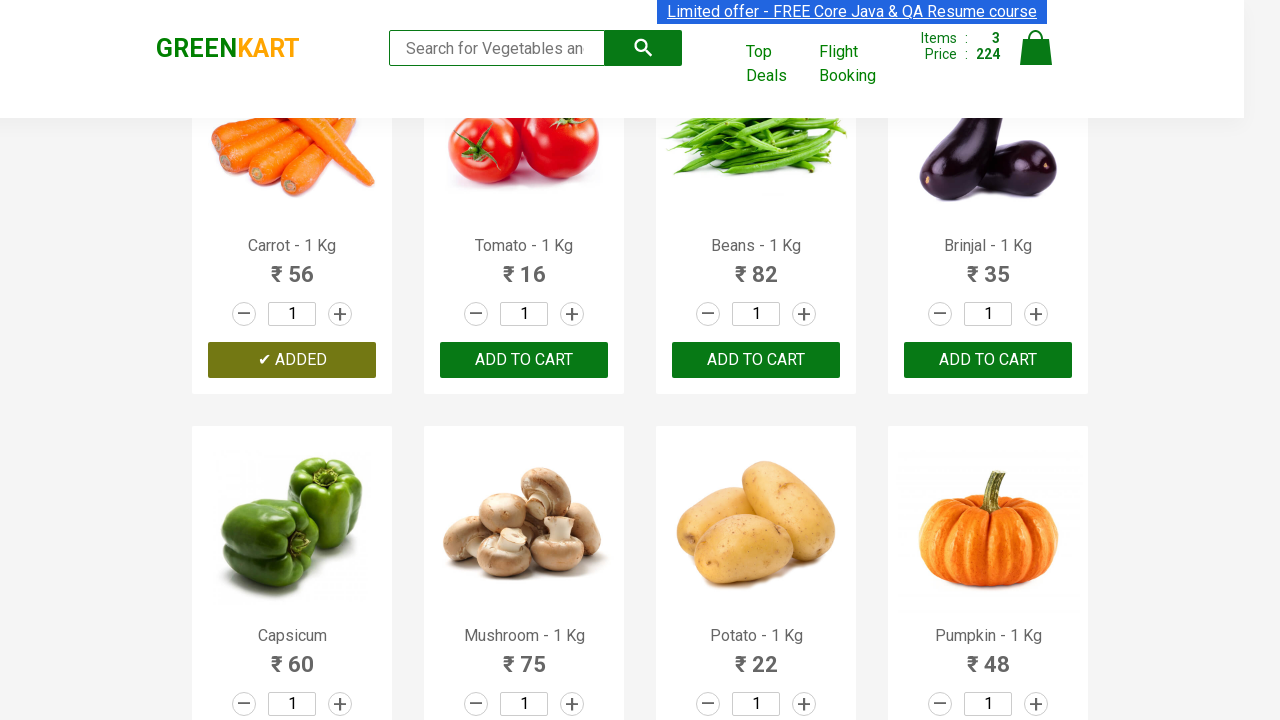

Clicked 'ADD TO CART' button for product: Beetroot at (756, 360) on button:text('ADD TO CART') >> nth=3
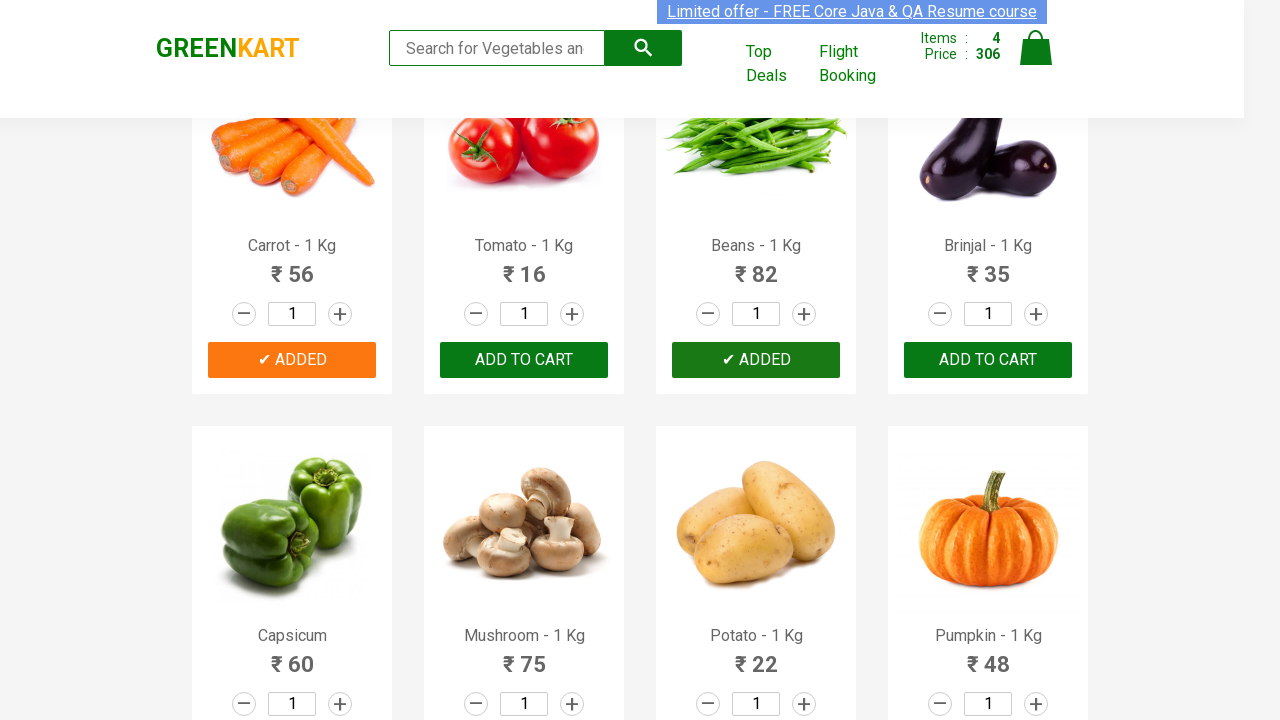

Clicked 'ADD TO CART' button for product: Tomato at (524, 360) on button:text('ADD TO CART') >> nth=5
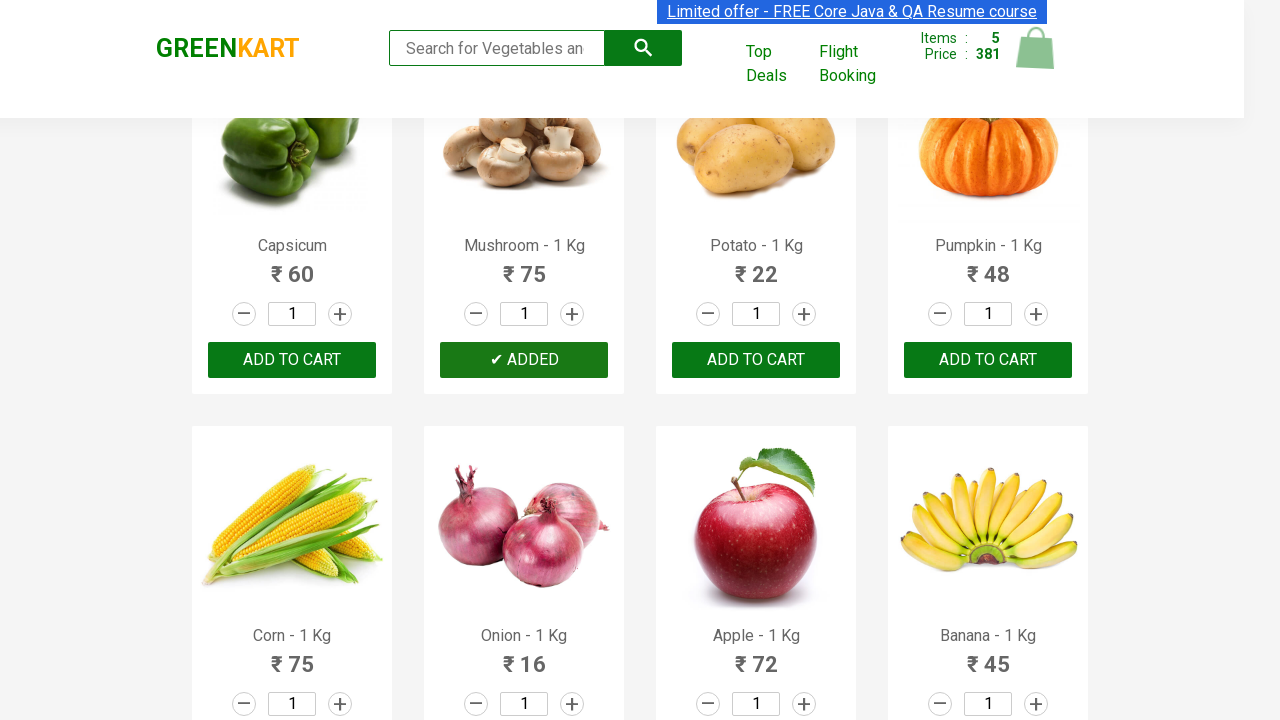

Successfully added all 5 target products to cart
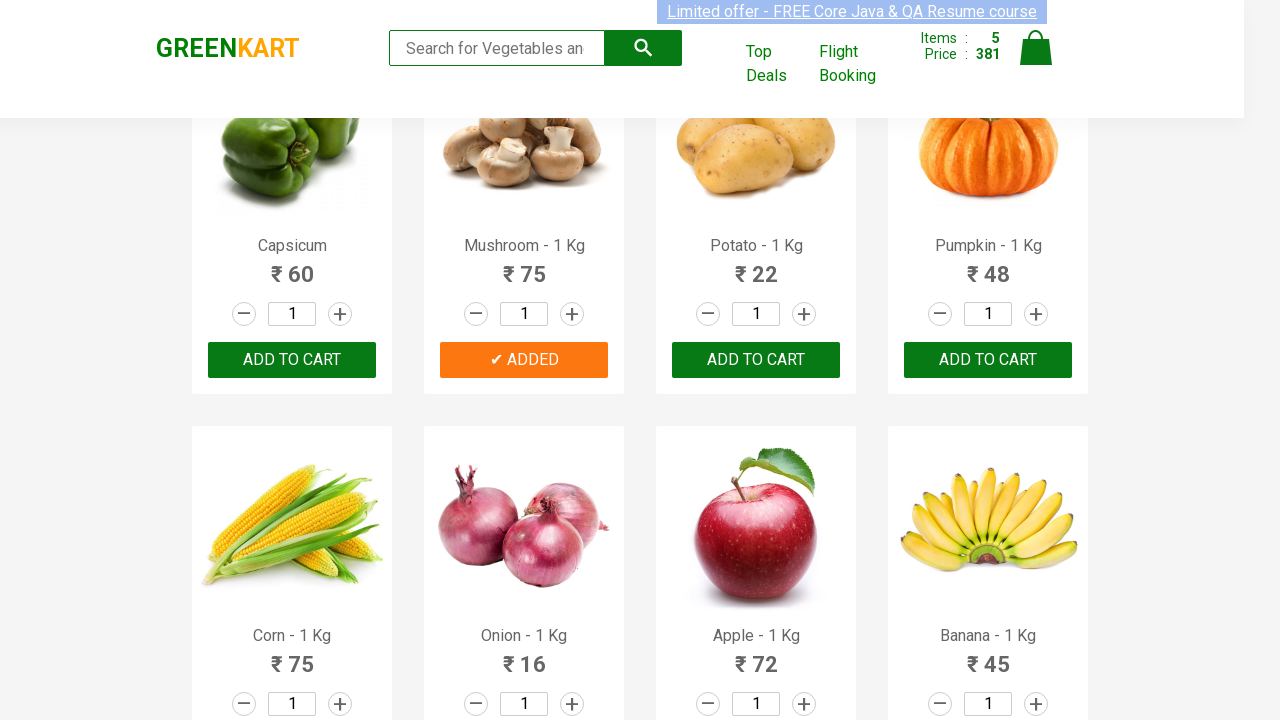

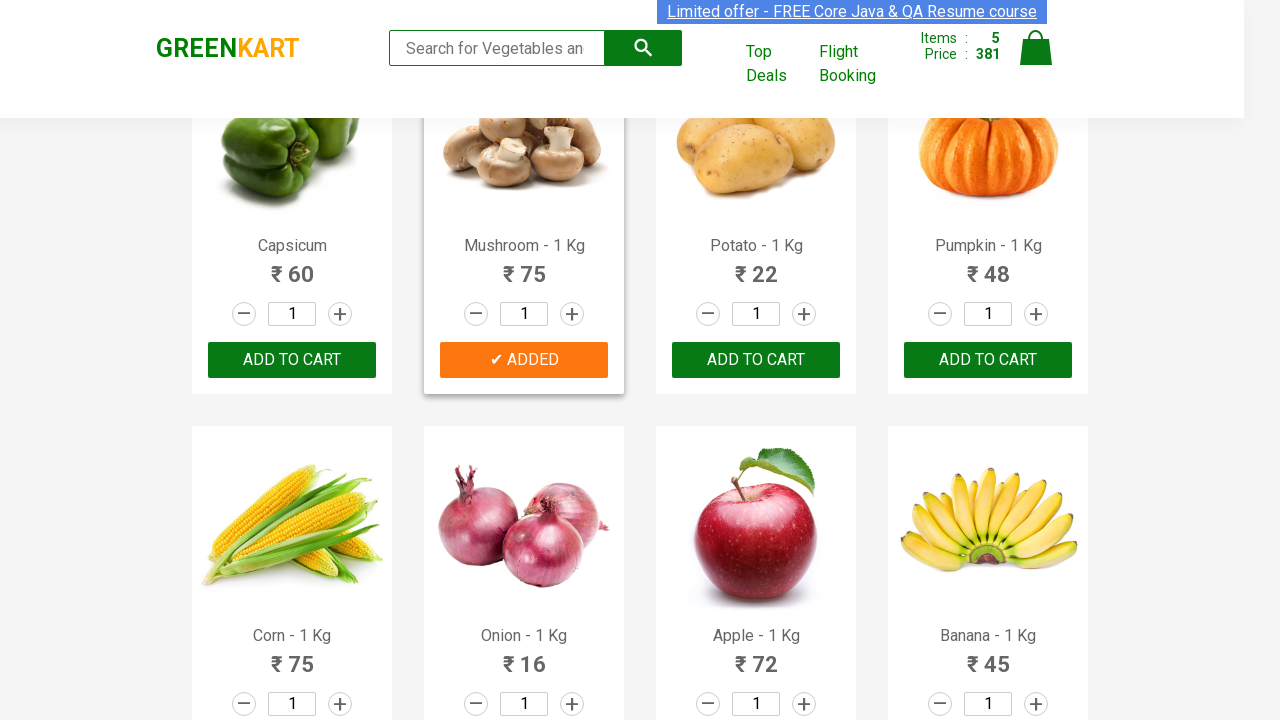